Tests drag and drop functionality by dragging an element and dropping it onto a target area, then verifying the text changes to "Dropped!"

Starting URL: https://demoqa.com/droppable

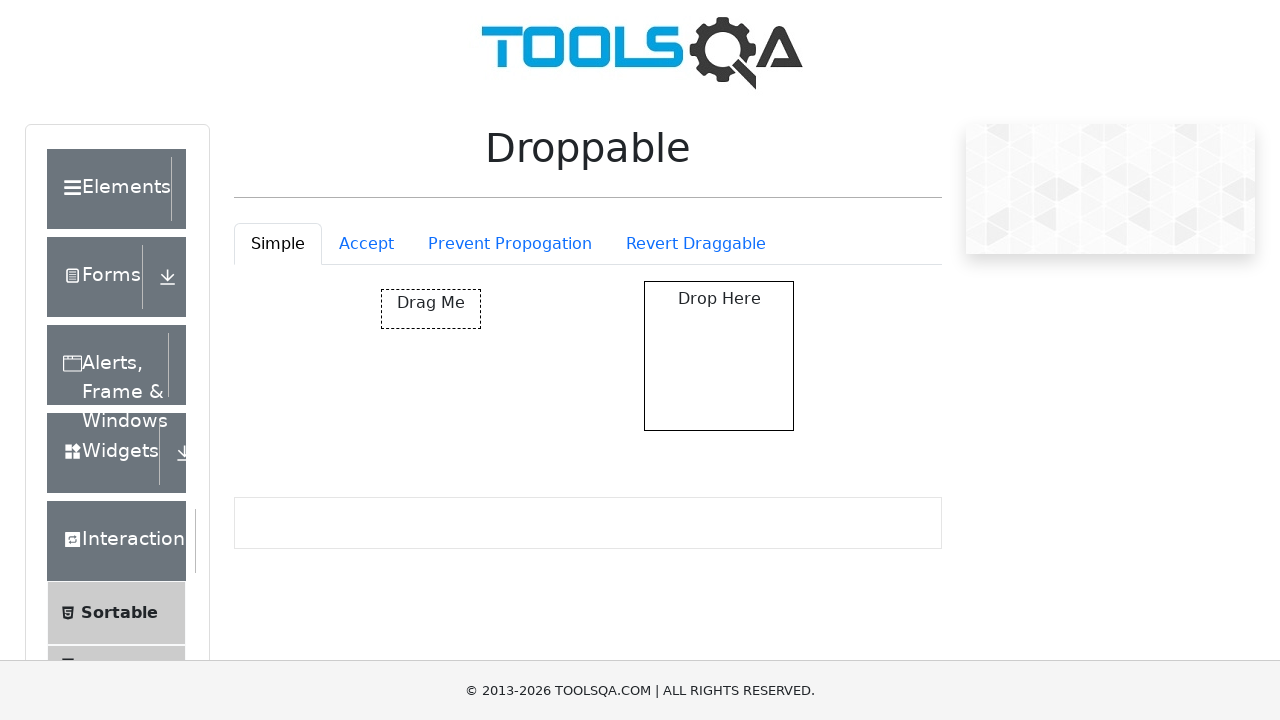

Navigated to drag and drop demo page
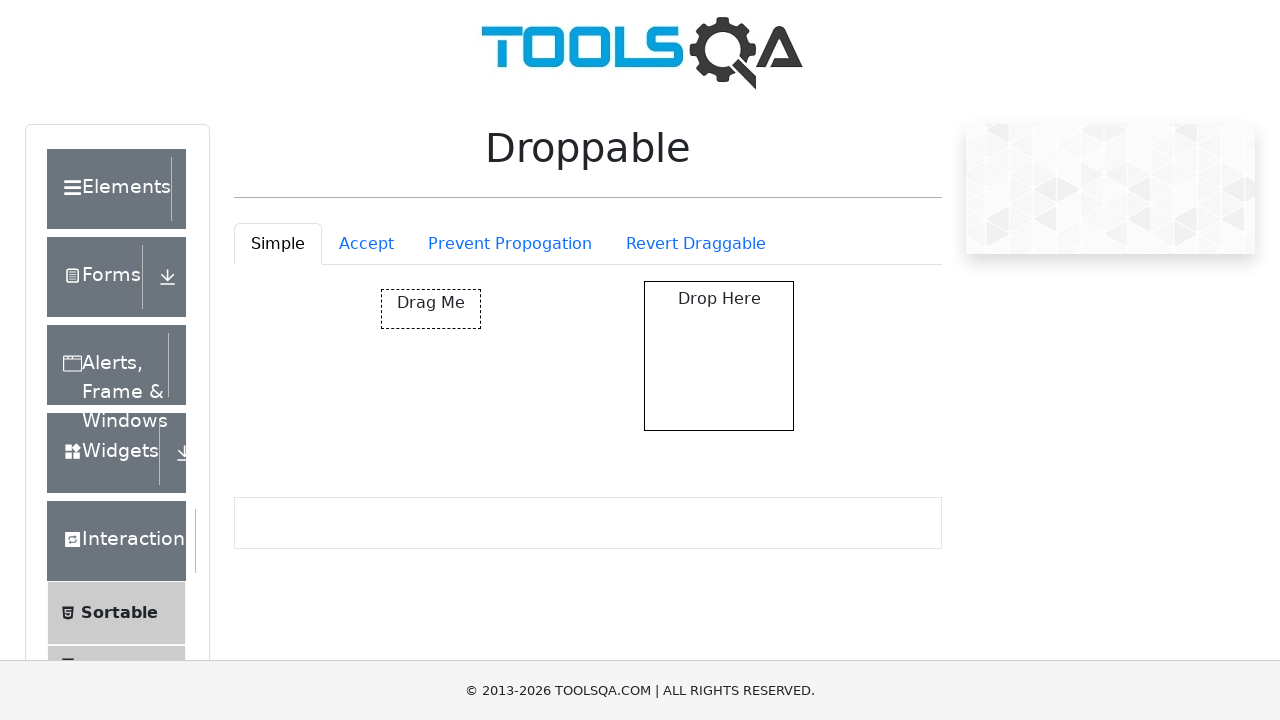

Located draggable element
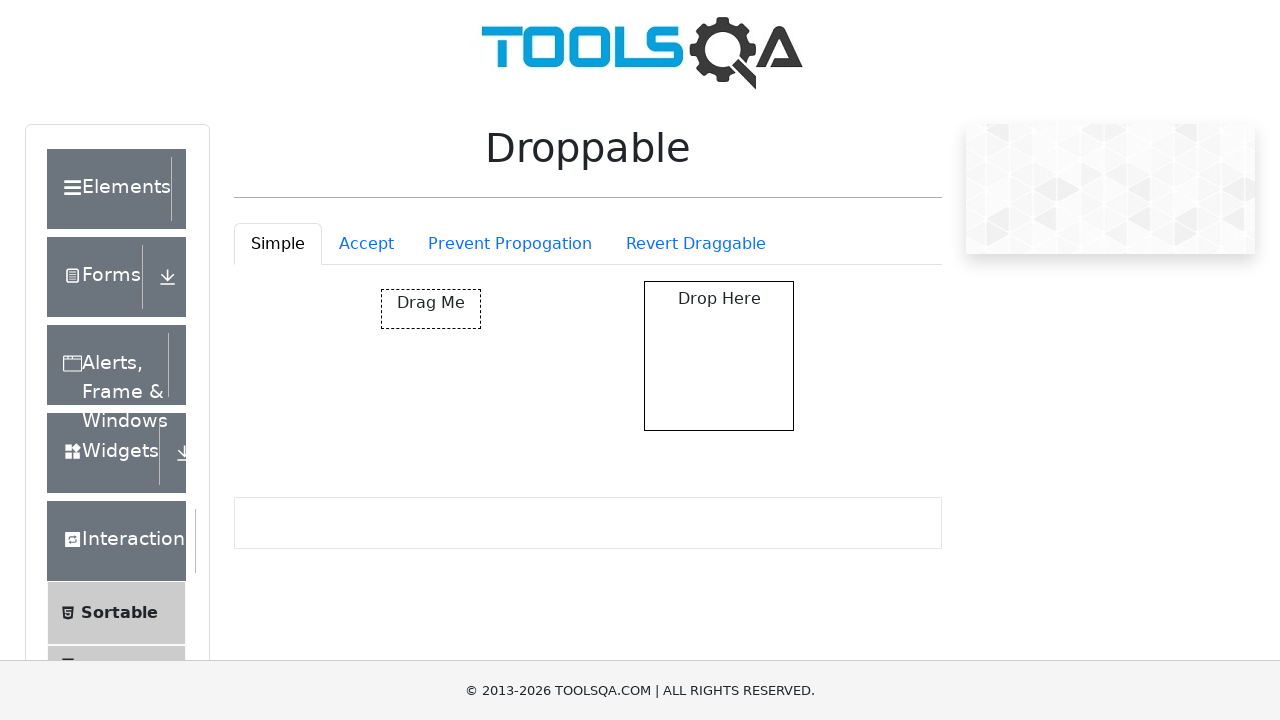

Located drop target area
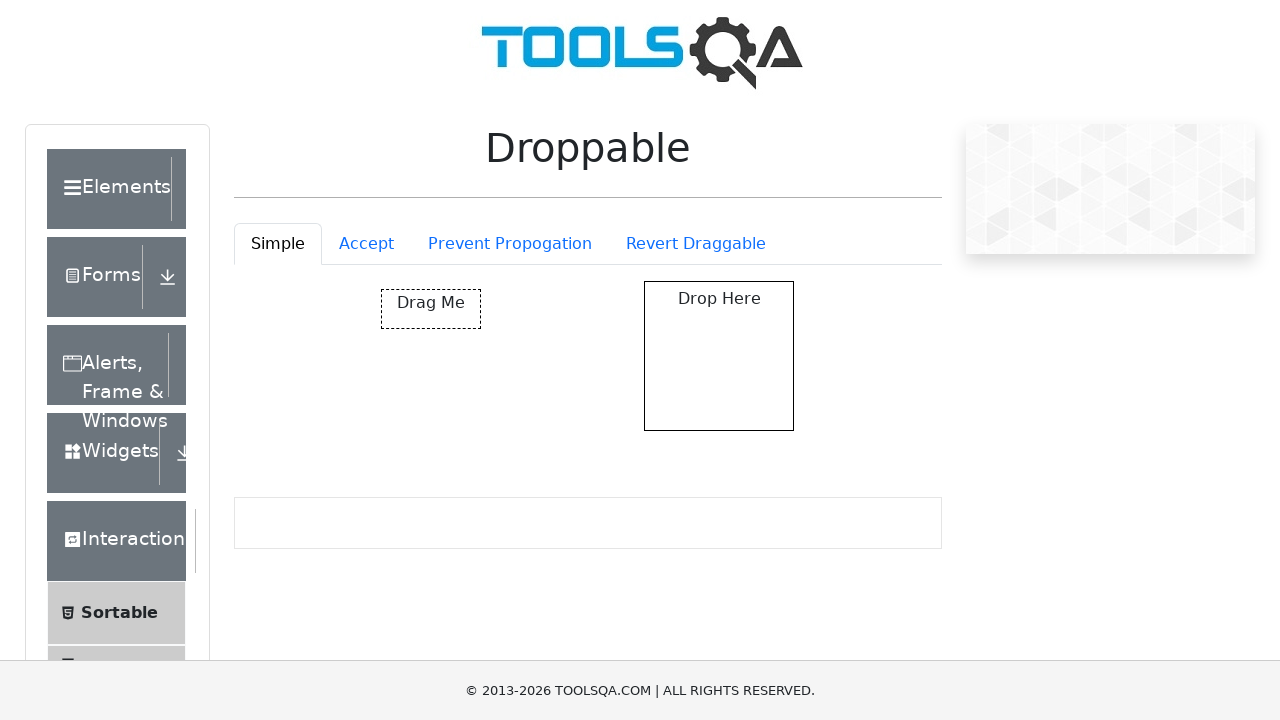

Dragged element and dropped it onto target area at (719, 356)
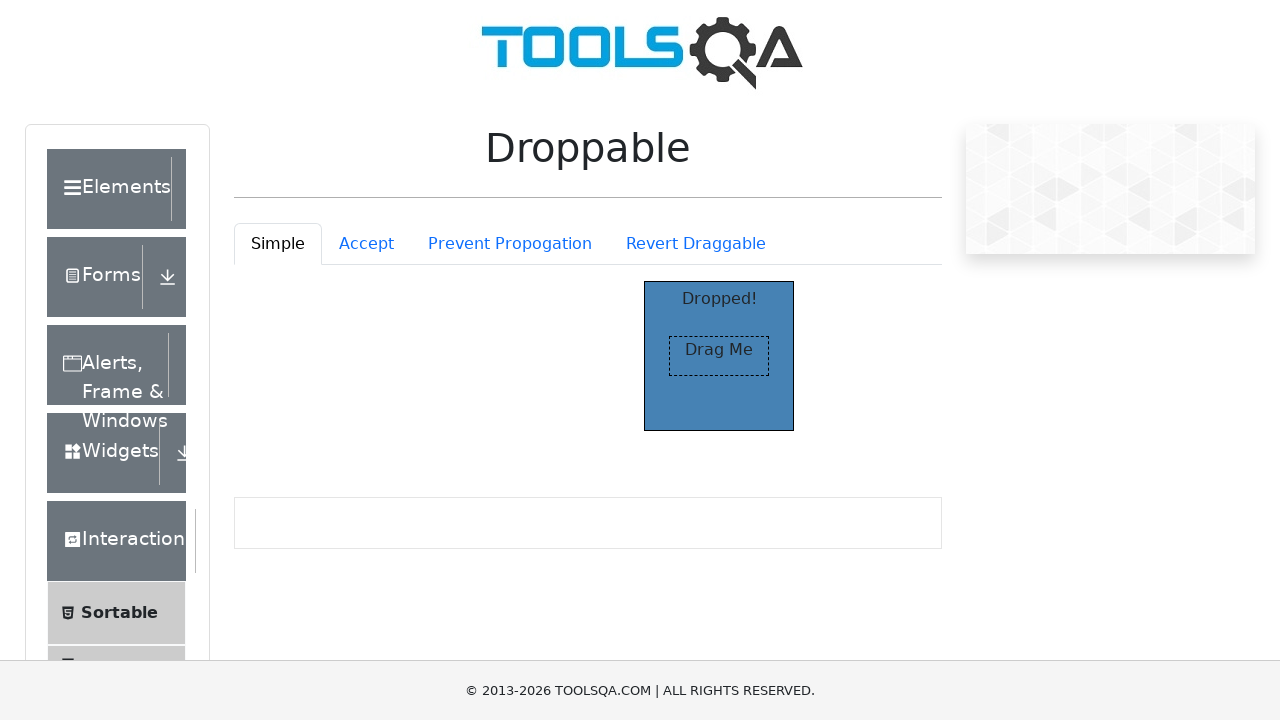

Verified drop target text changed to 'Dropped!'
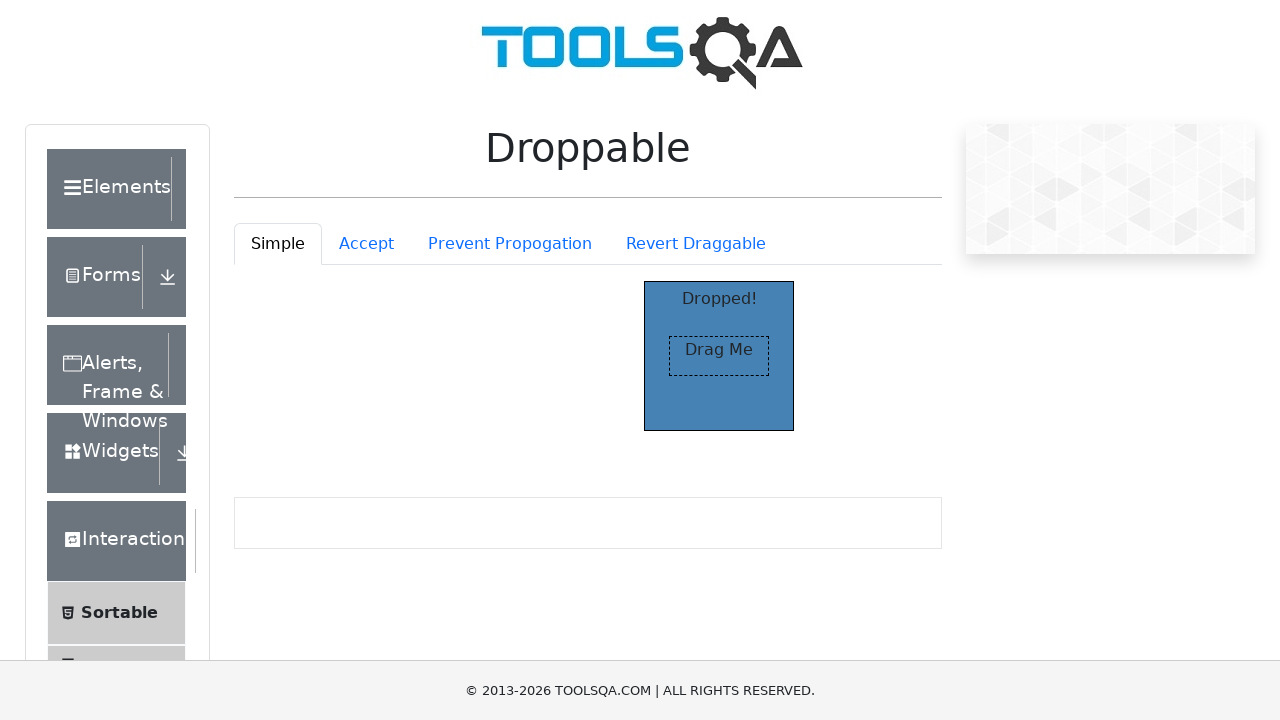

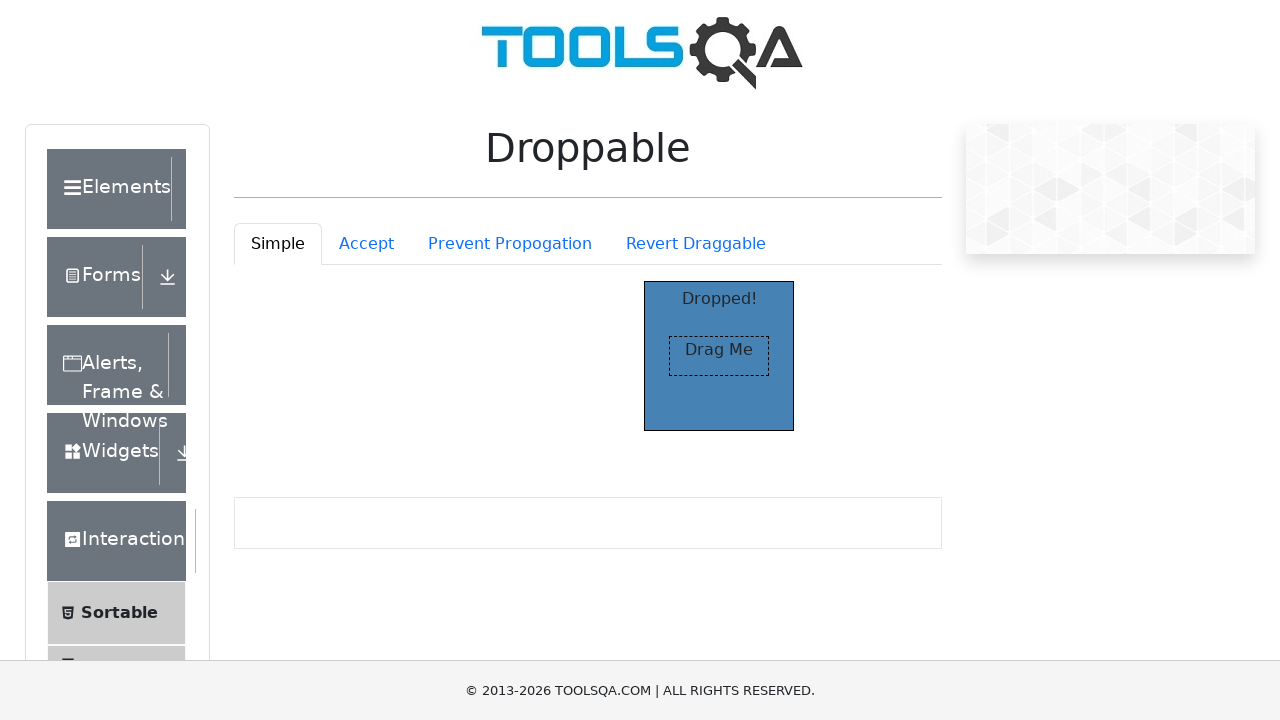